Tests tooltip functionality by hovering over an age input field and verifying the tooltip text appears

Starting URL: http://jqueryui.com/tooltip/

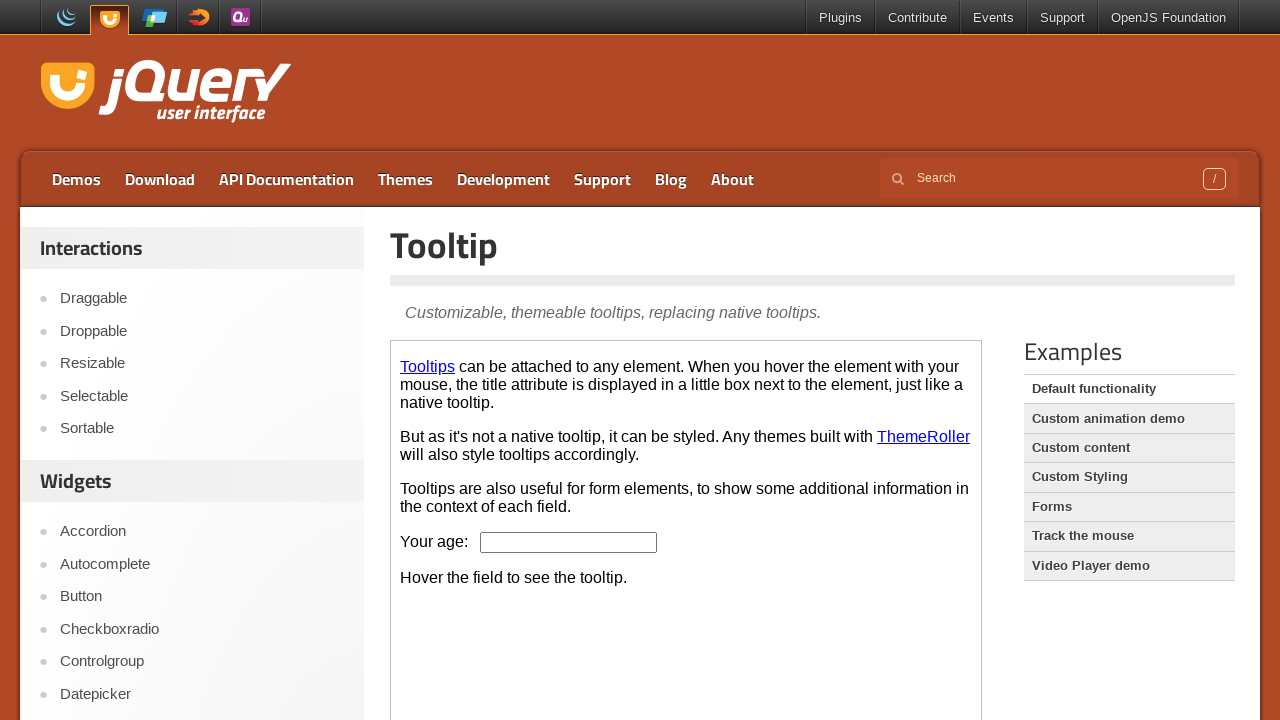

Located demo iframe
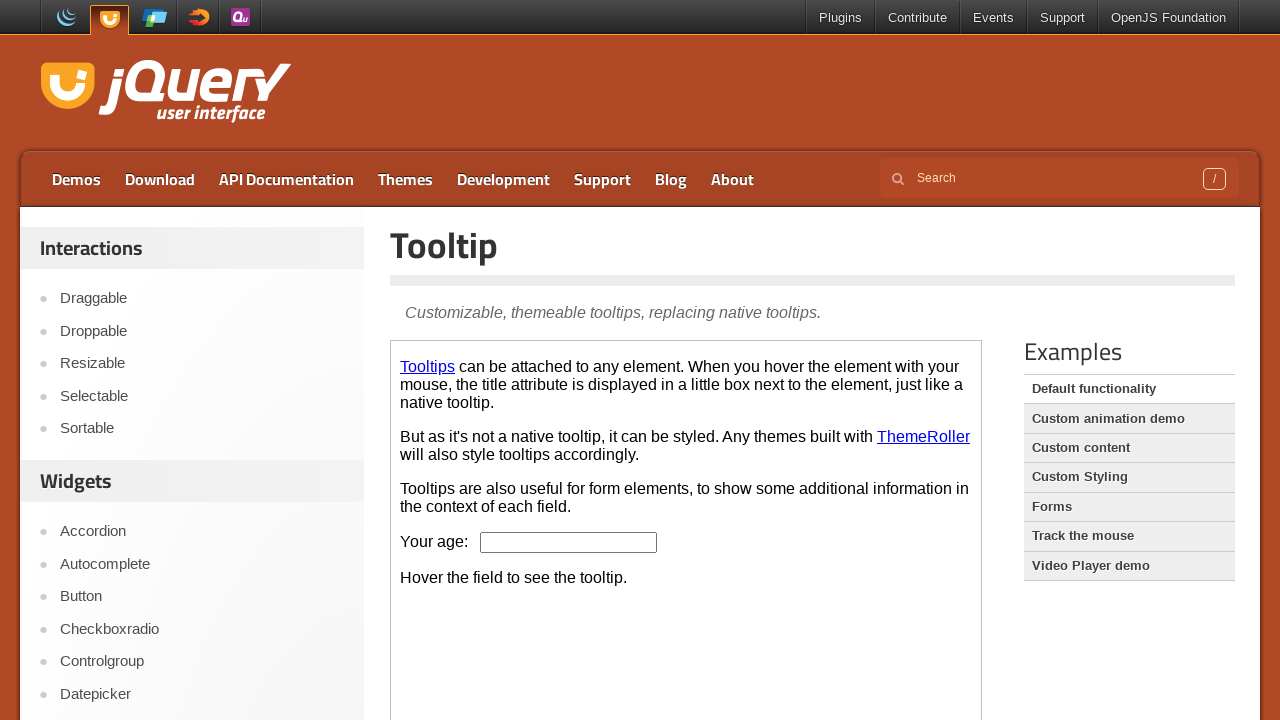

Hovered over age input field to trigger tooltip at (569, 542) on .demo-frame >> internal:control=enter-frame >> #age
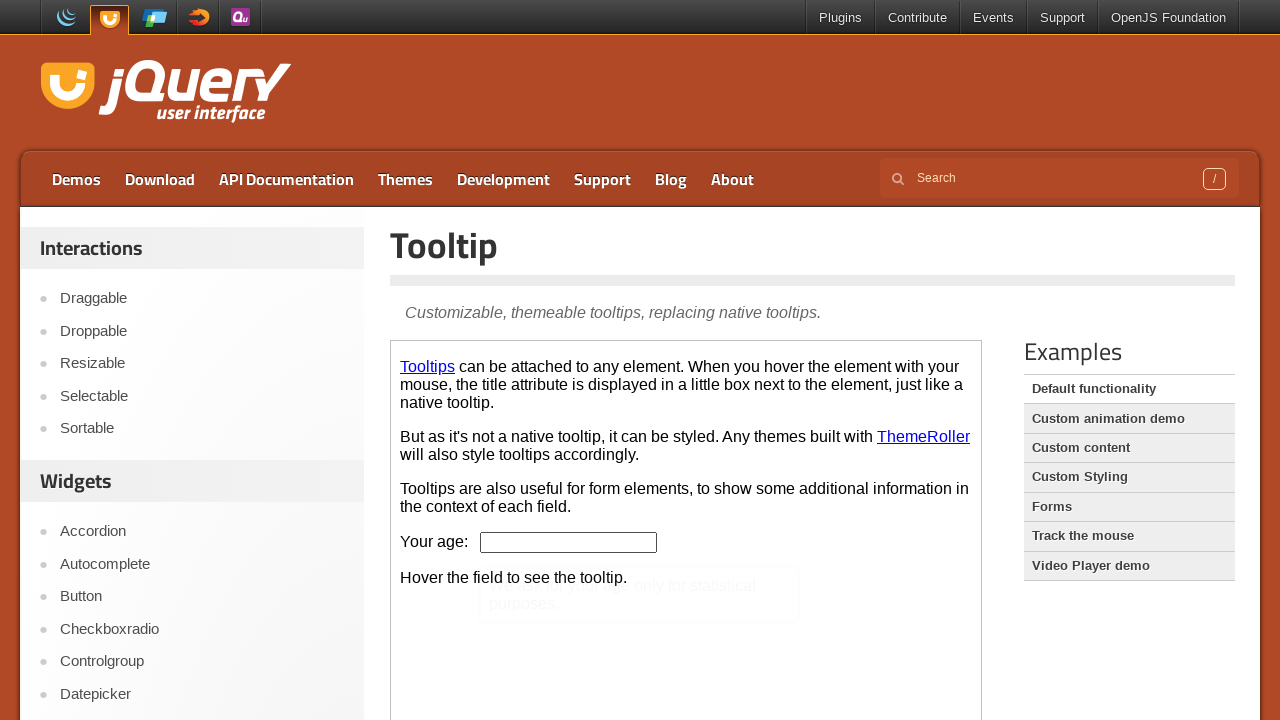

Located tooltip content element
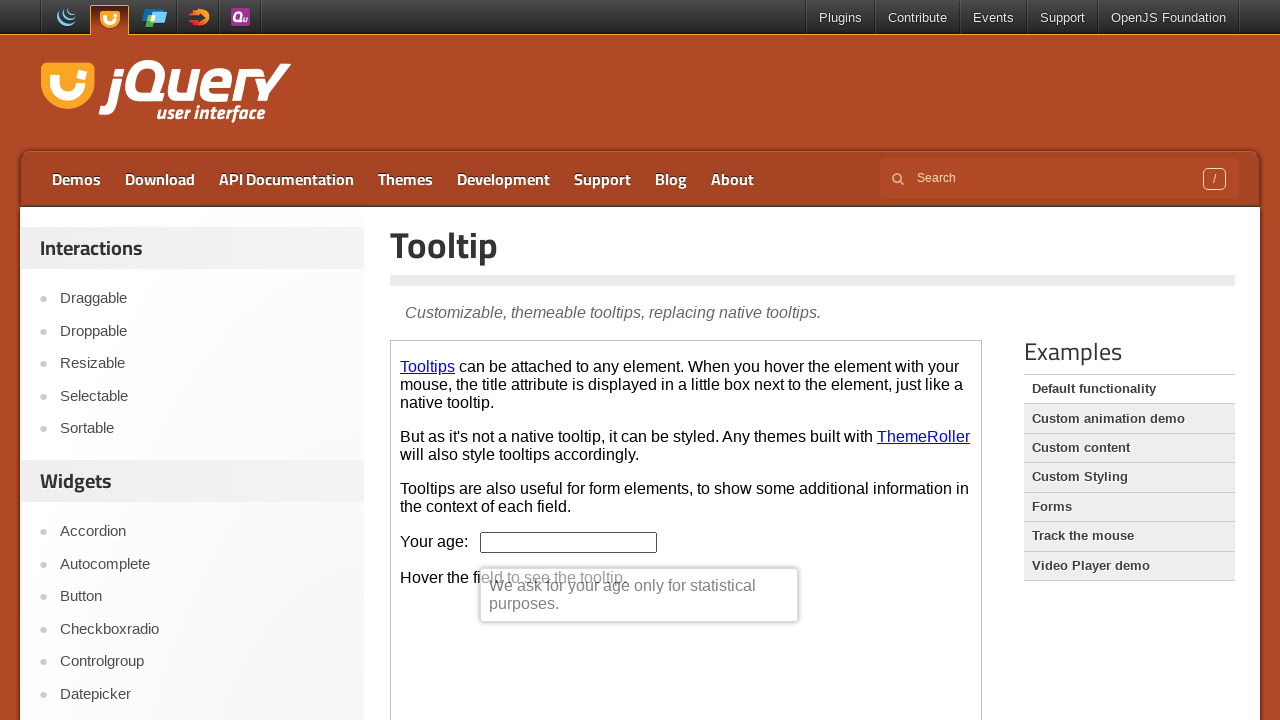

Tooltip appeared and is visible
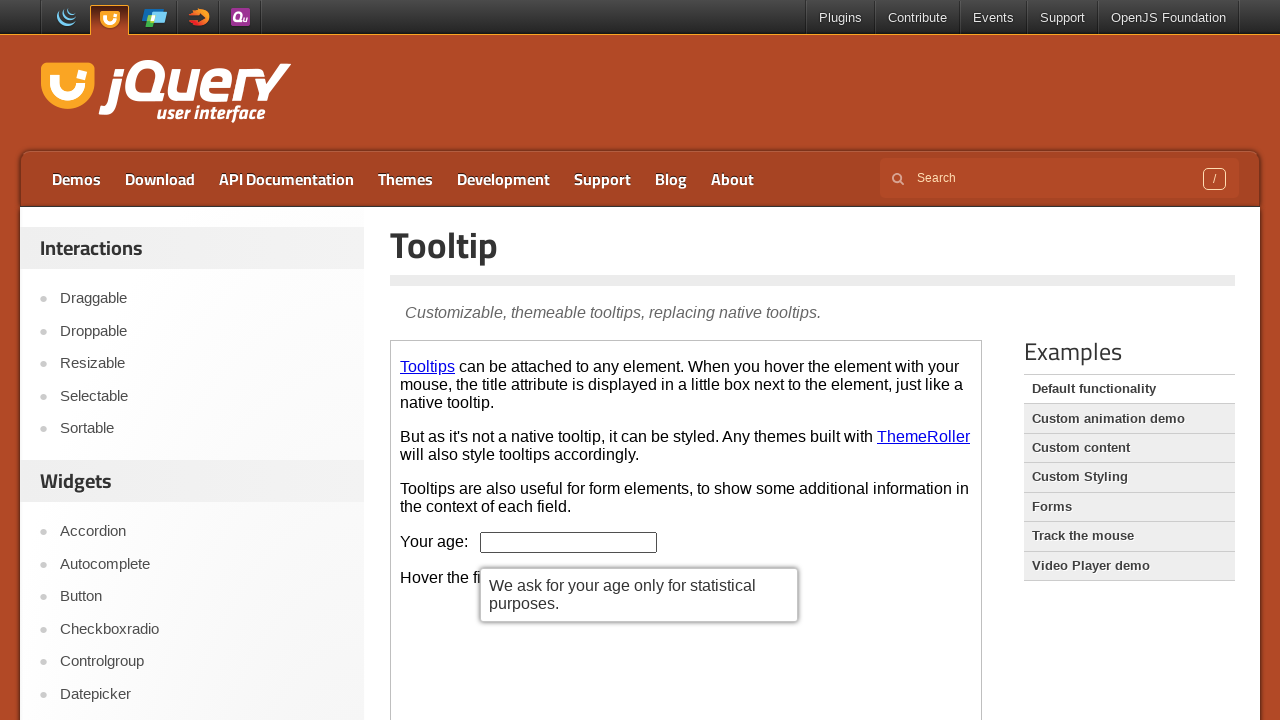

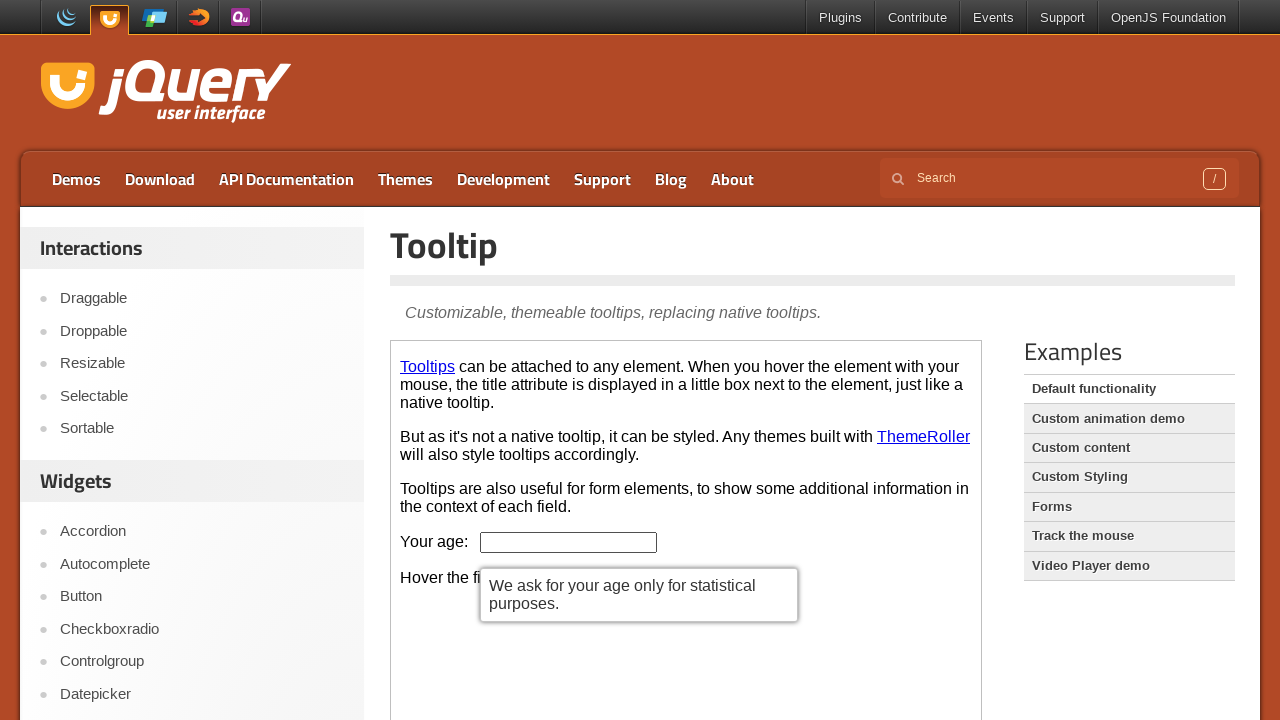